Tests drag and drop functionality on jQuery UI demo page by dragging an element and dropping it onto a target area

Starting URL: https://jqueryui.com/droppable/

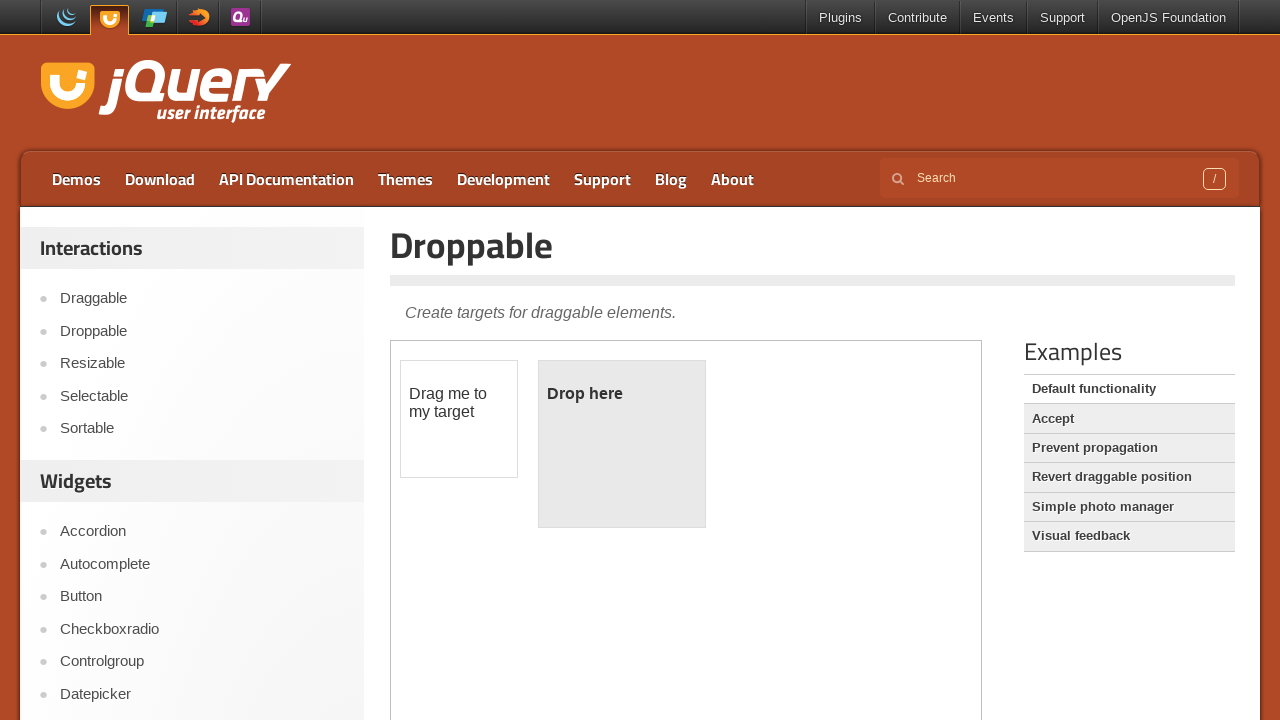

Located the demo iframe
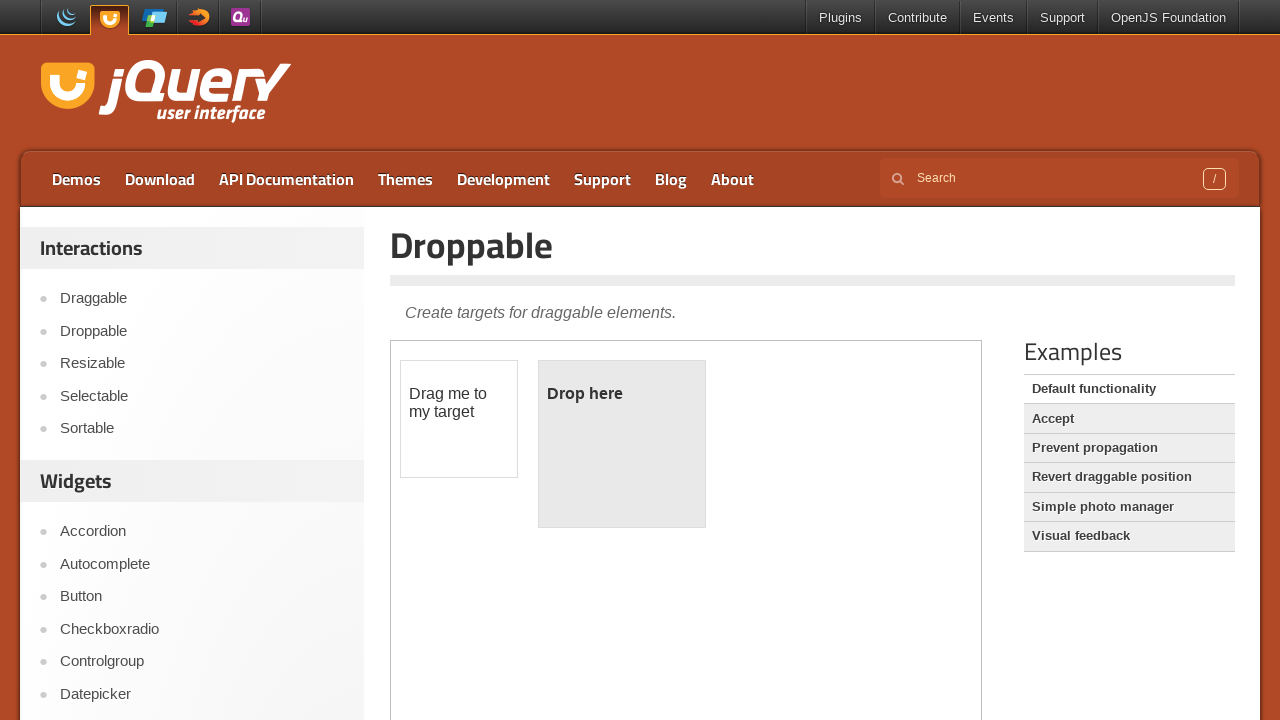

Located the draggable element
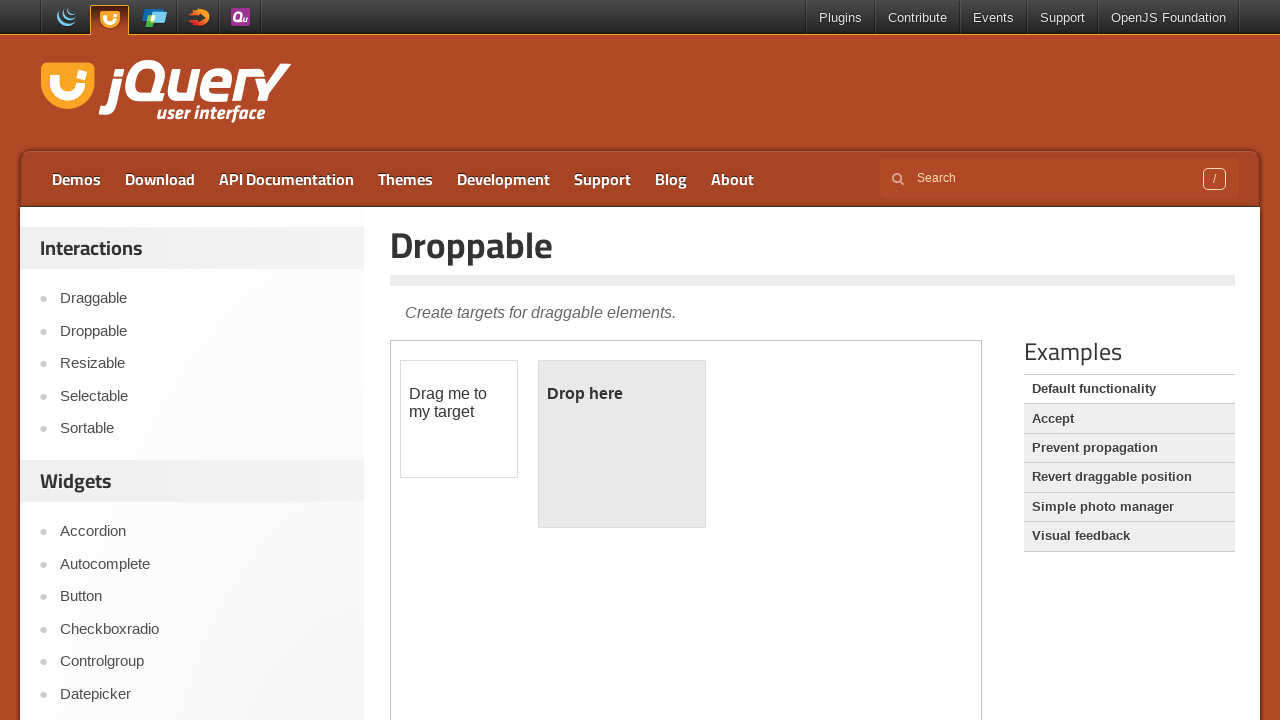

Located the droppable target area
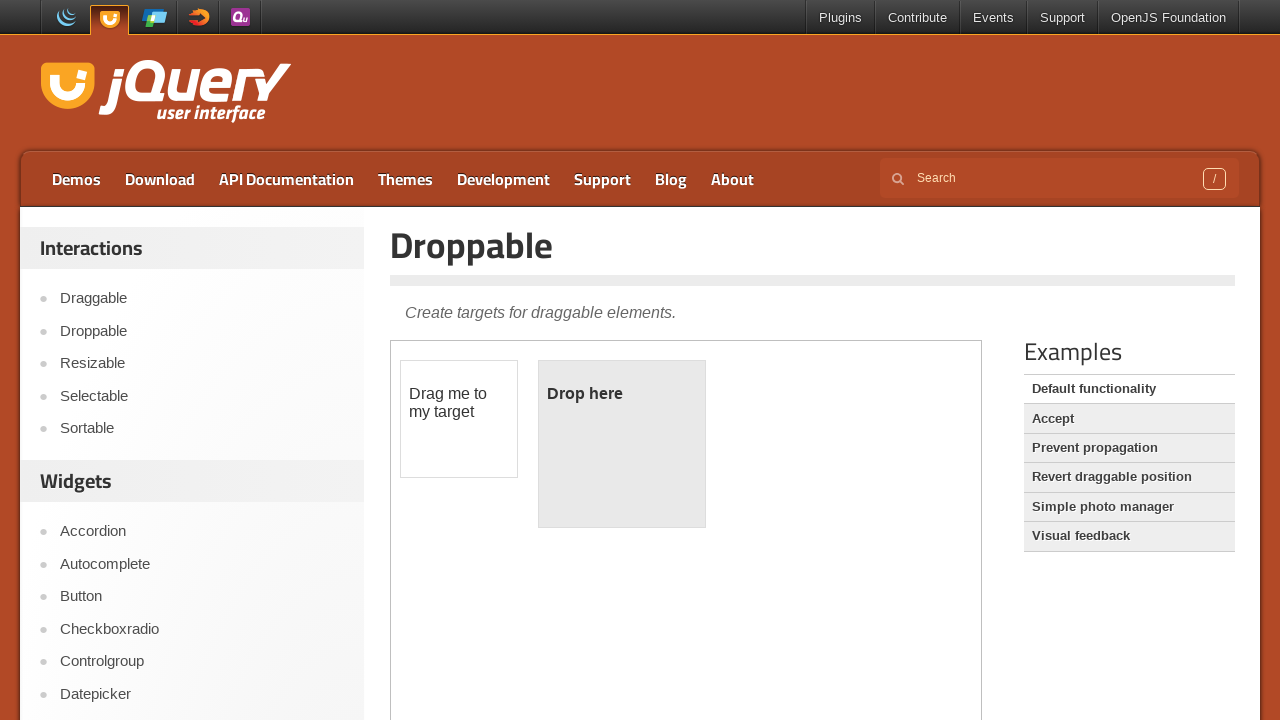

Dragged element onto the droppable target area at (622, 444)
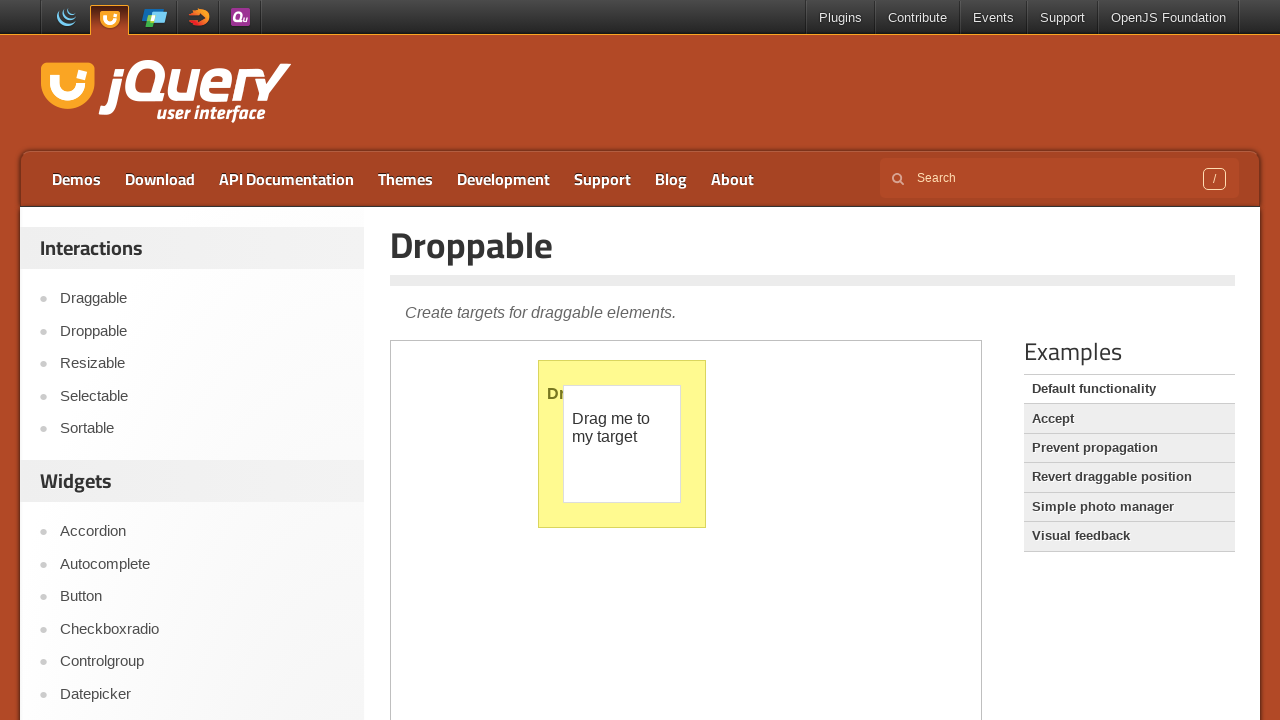

Waited 4 seconds to observe drag and drop result
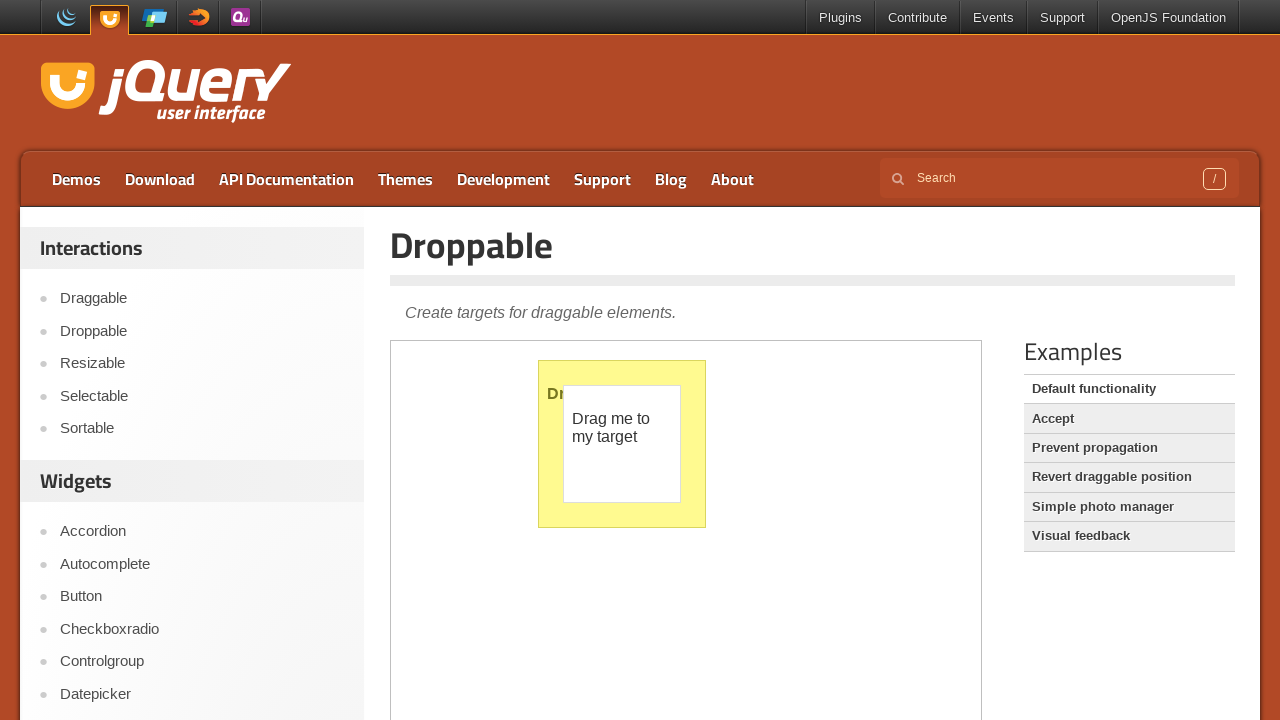

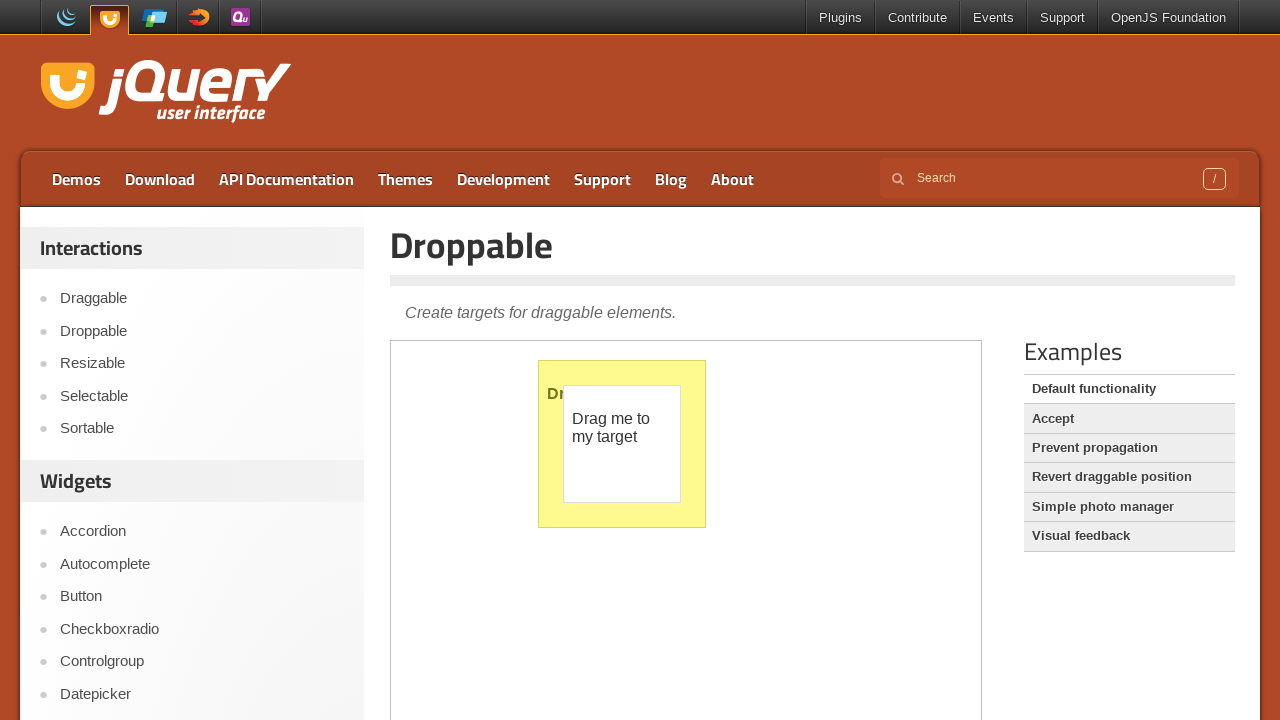